Tests navigation by clicking the Documentation link and verifying it navigates to the docs section

Starting URL: https://www.python.org

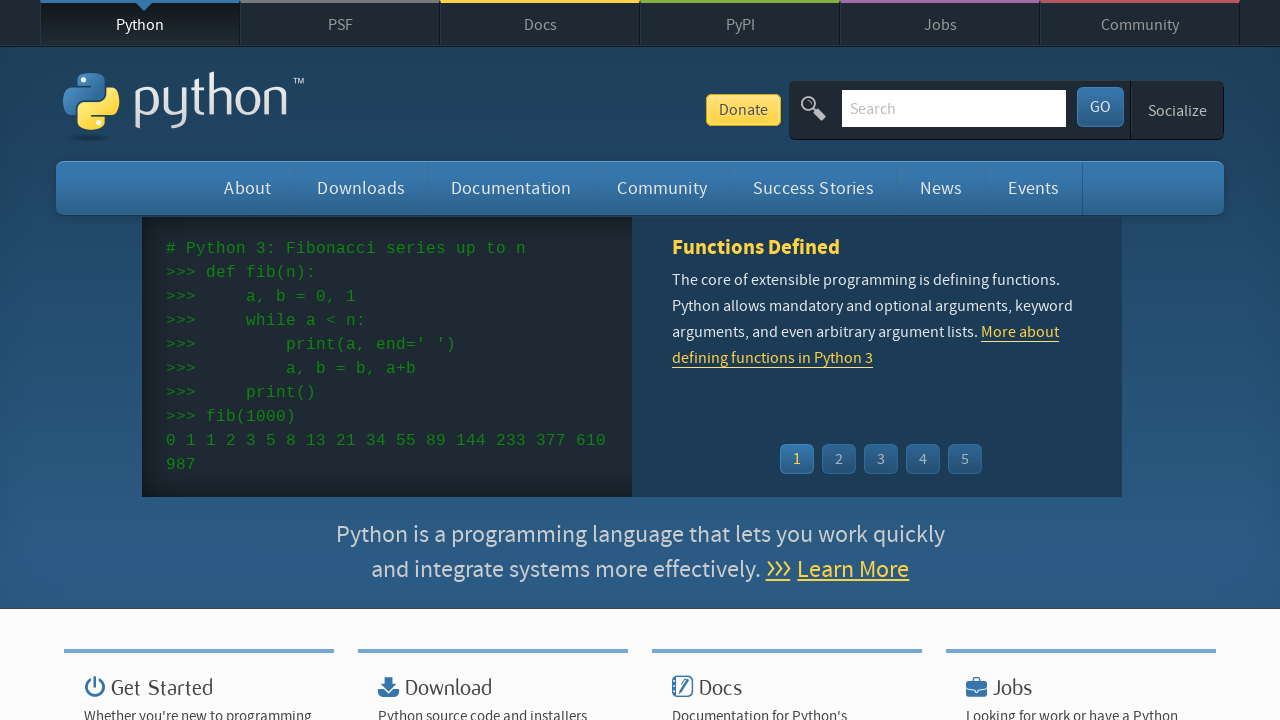

Clicked the Documentation link at (511, 188) on text=Documentation
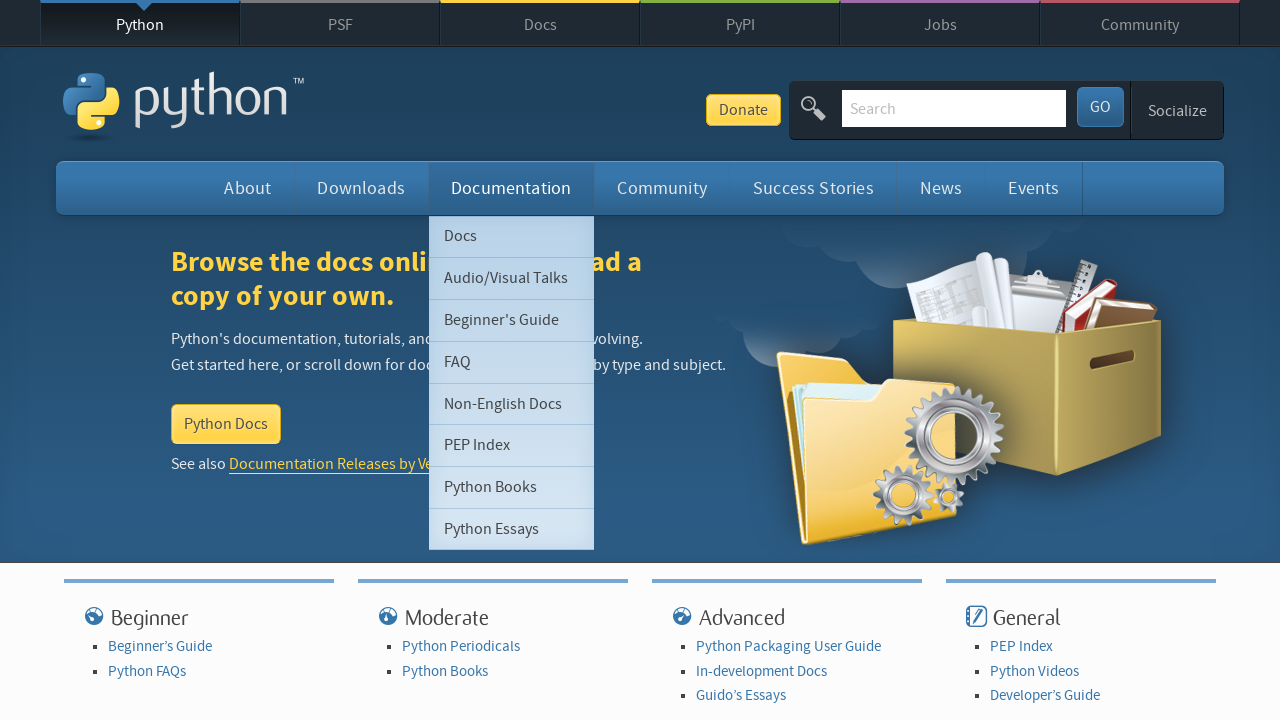

Verified navigation to documentation section
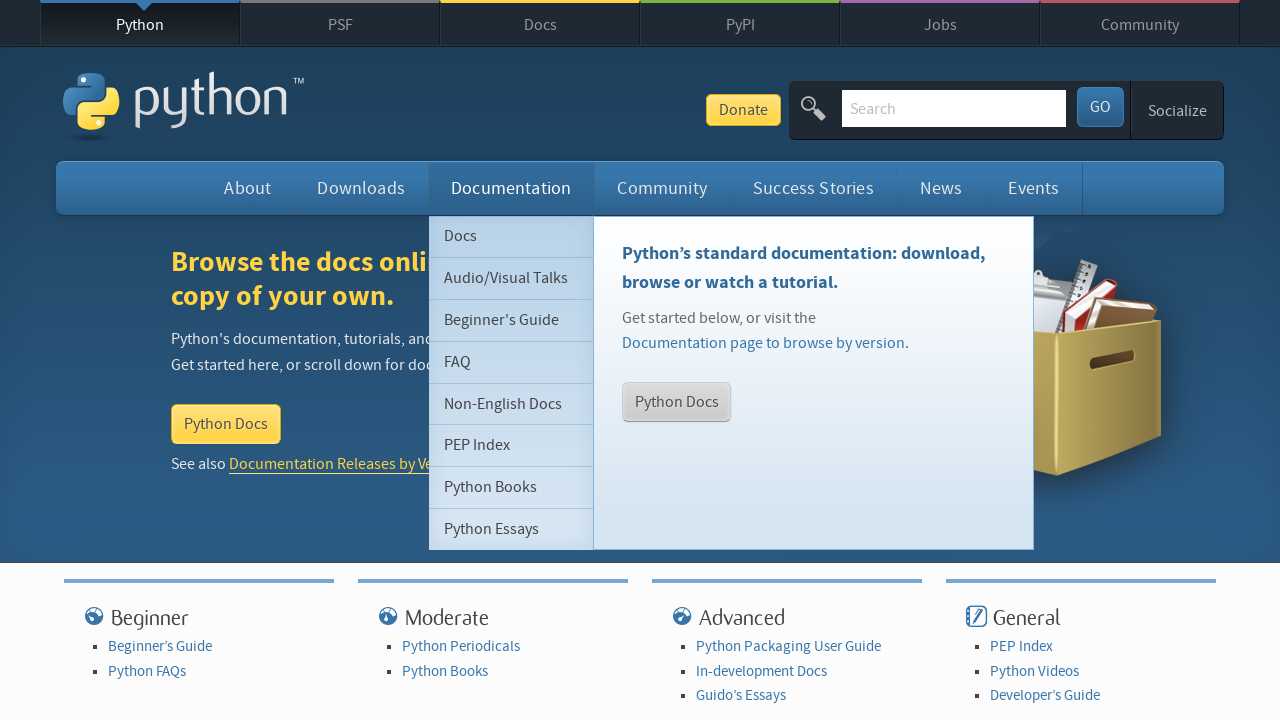

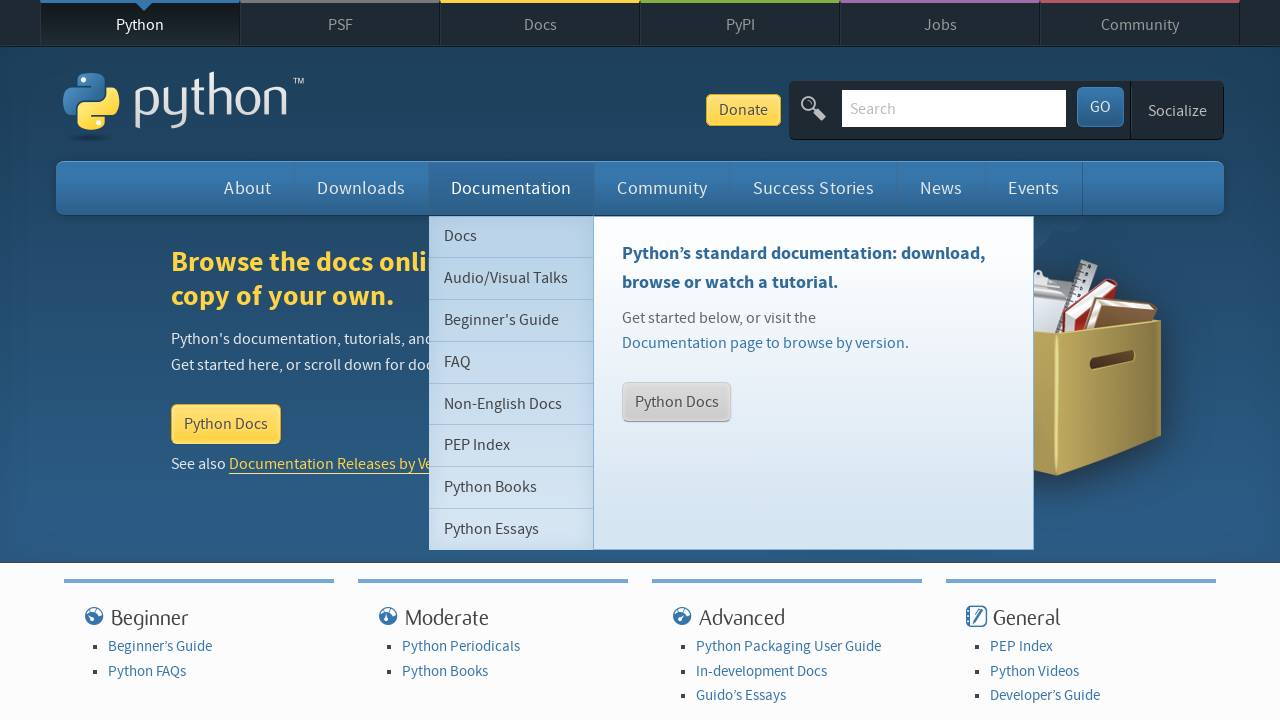